Tests JavaScript alert handling including simple alerts, confirmation dialogs, and prompt dialogs with text input

Starting URL: https://the-internet.herokuapp.com/javascript_alerts

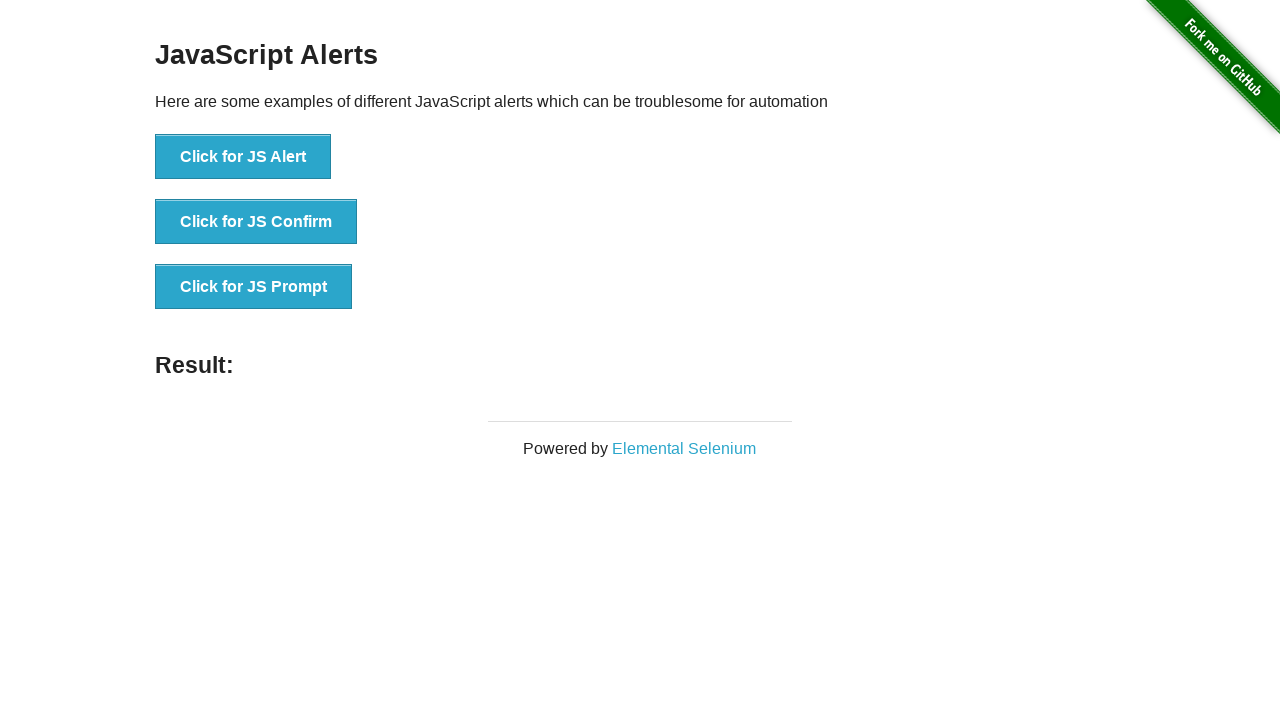

Clicked button to trigger simple JavaScript alert at (243, 157) on xpath=//button[normalize-space()='Click for JS Alert']
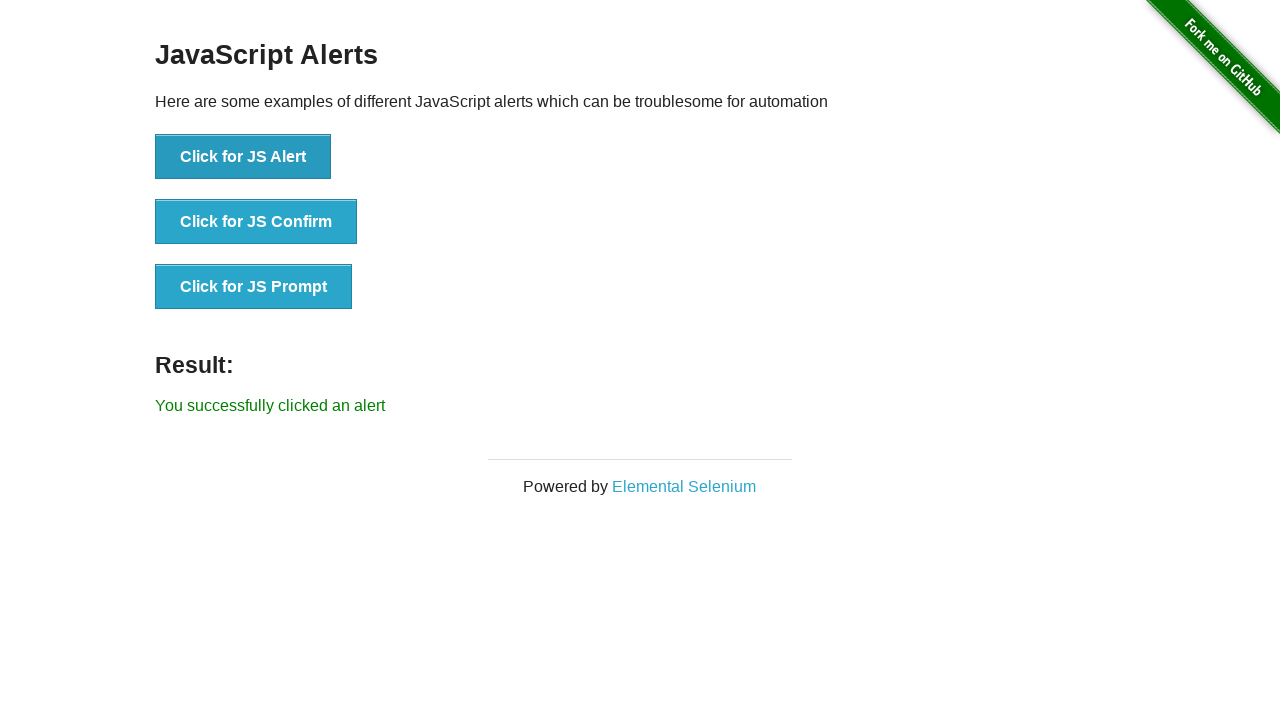

Accepted simple alert dialog by clicking OK
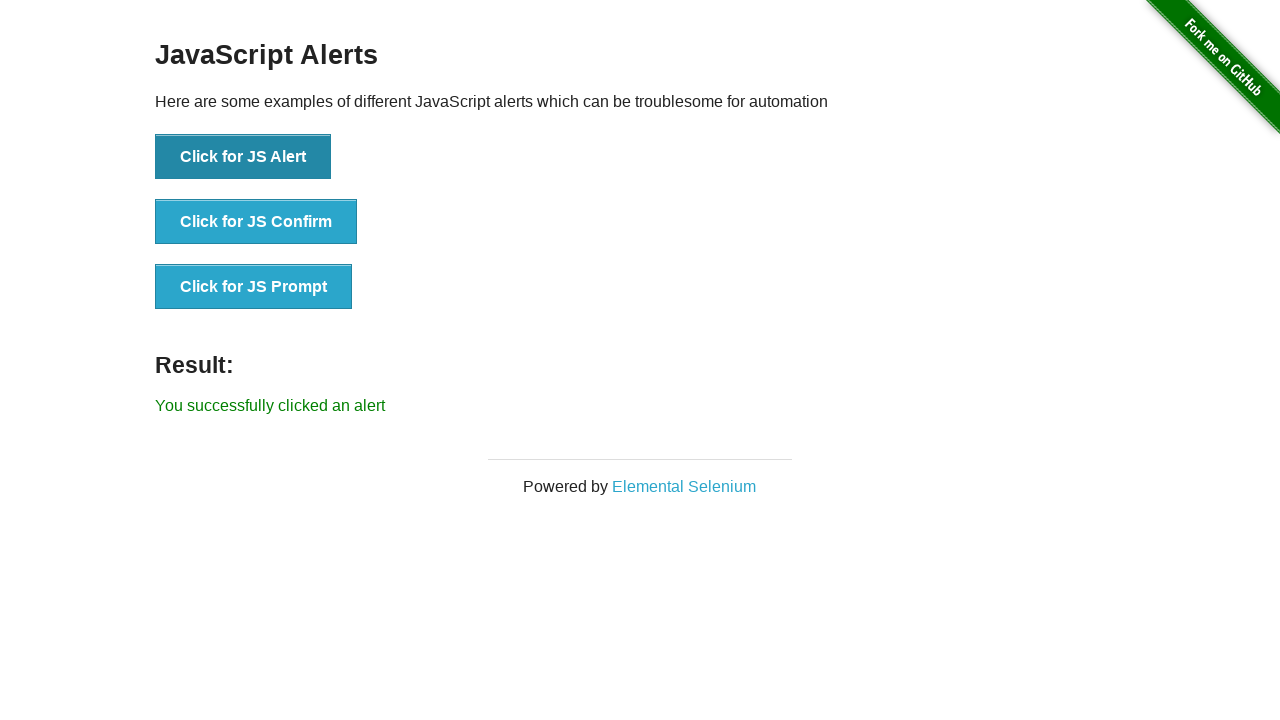

Clicked button to trigger confirmation dialog at (256, 222) on xpath=//button[normalize-space()='Click for JS Confirm']
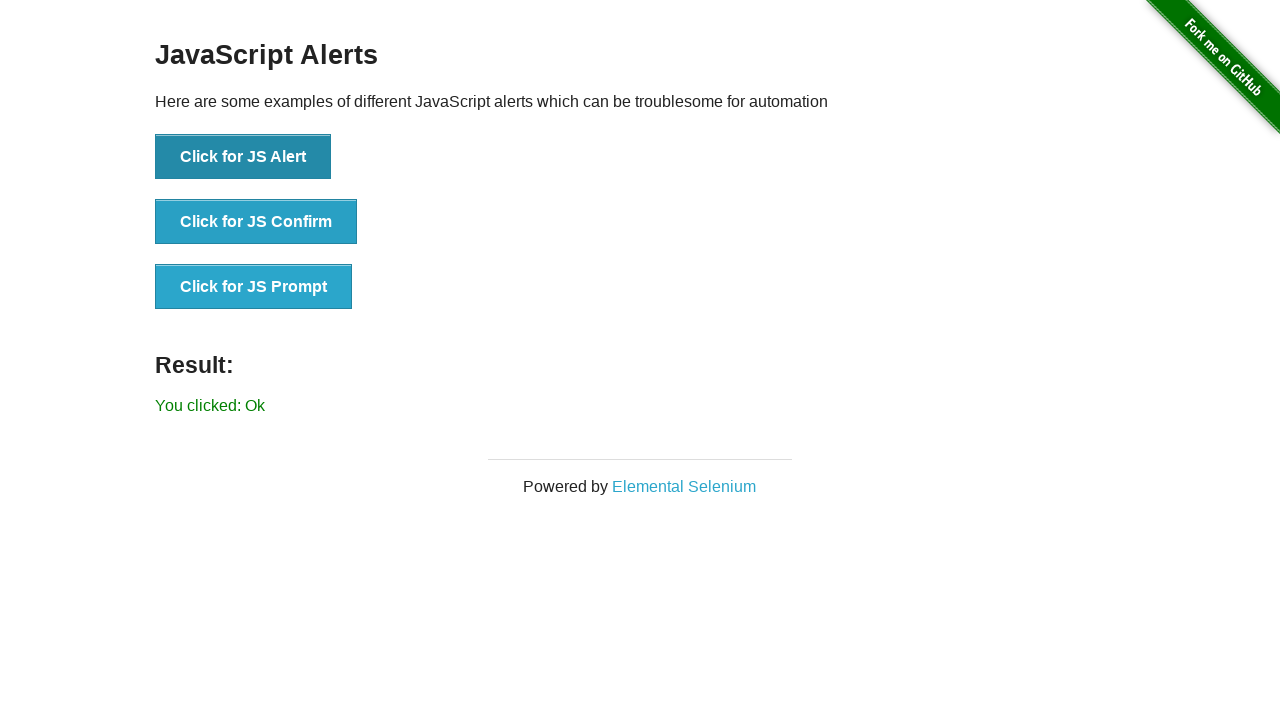

Accepted confirmation dialog by clicking OK
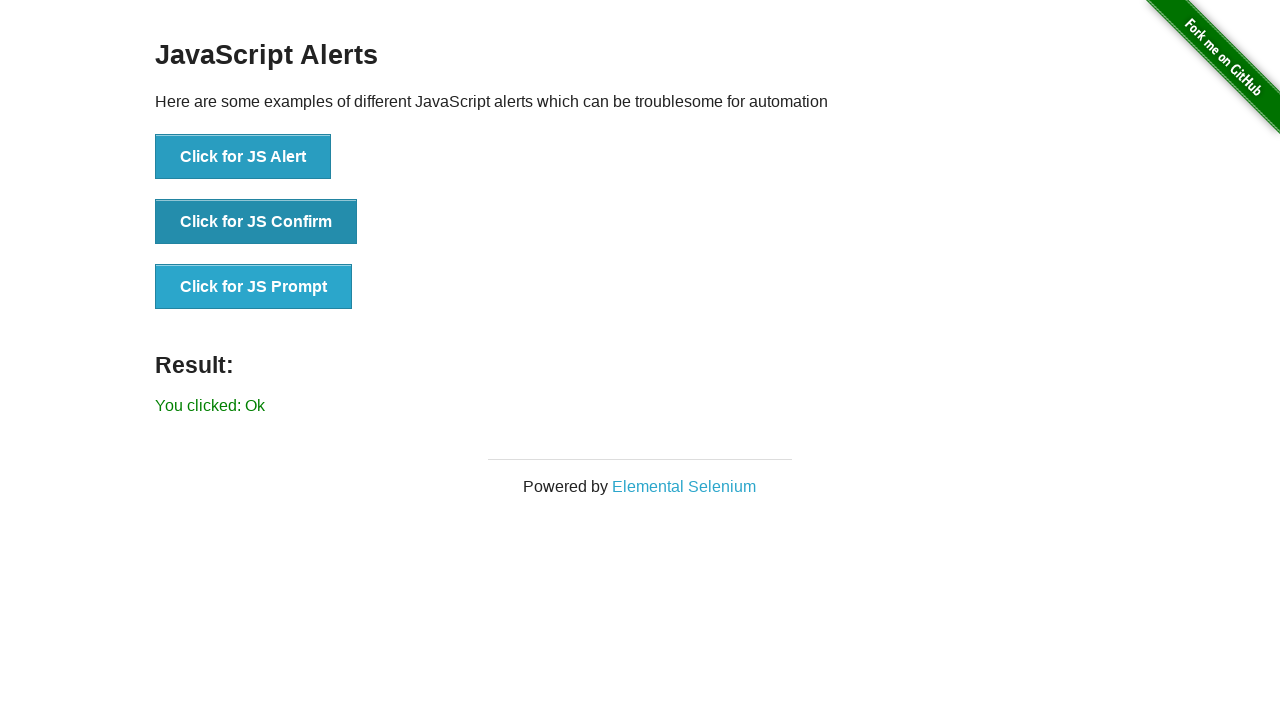

Clicked button to trigger confirmation dialog again at (256, 222) on xpath=//button[normalize-space()='Click for JS Confirm']
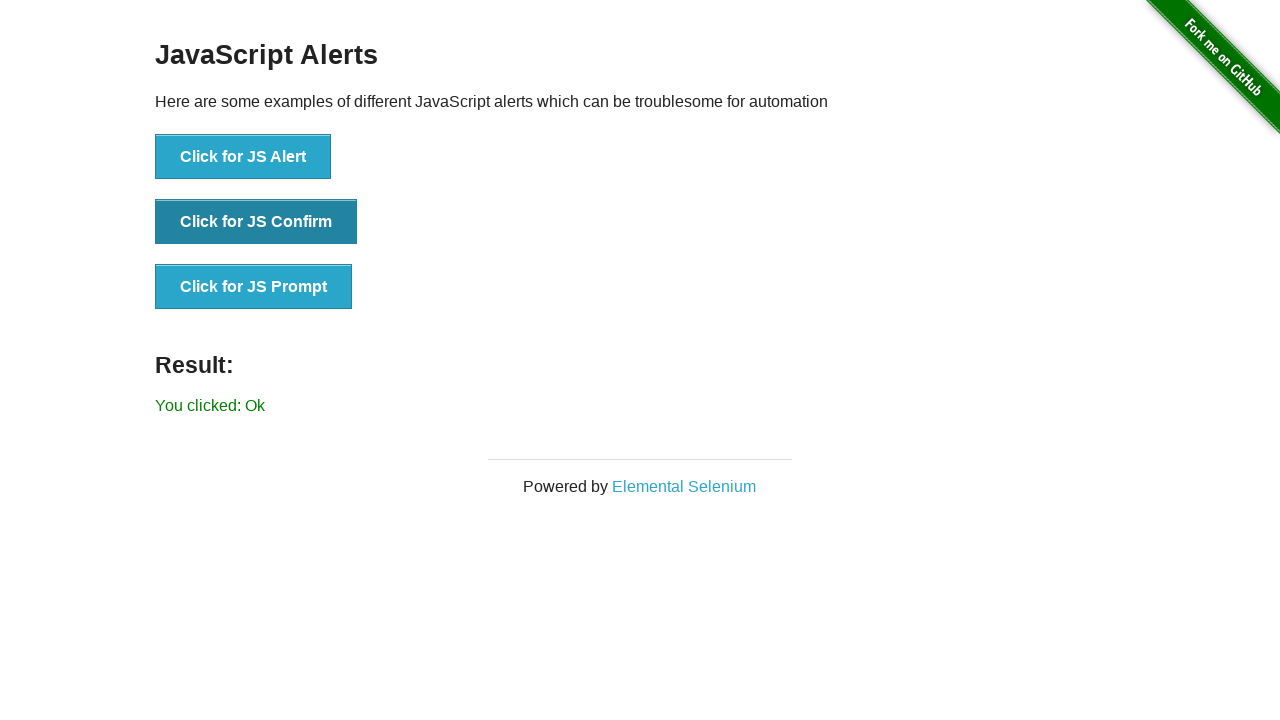

Dismissed confirmation dialog by clicking Cancel
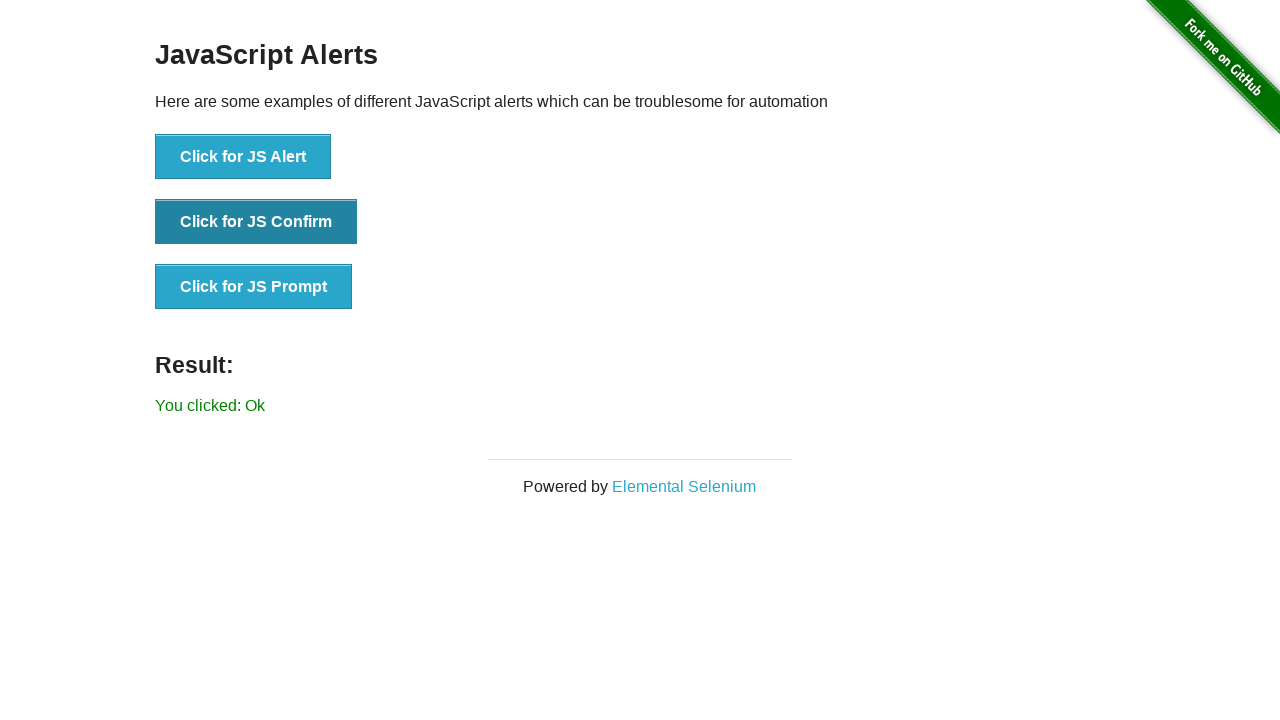

Clicked button to trigger prompt dialog at (254, 287) on xpath=//button[normalize-space()='Click for JS Prompt']
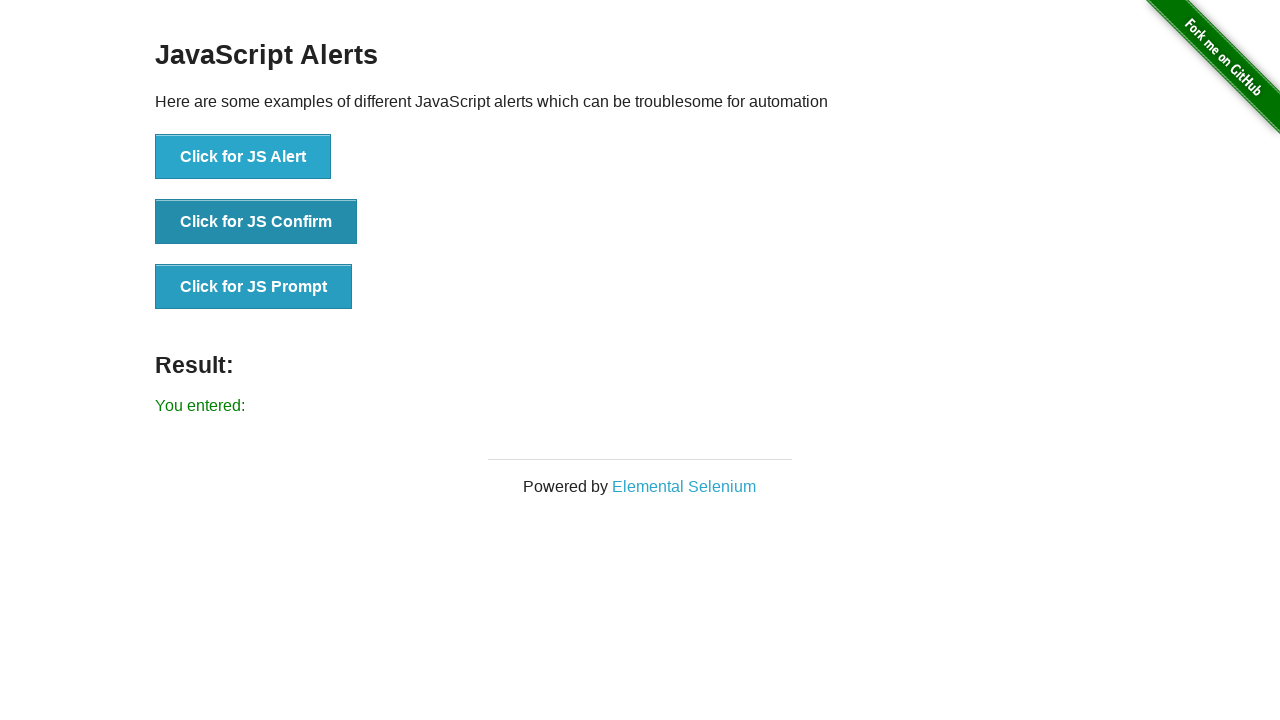

Accepted prompt dialog with text input 'Welcome'
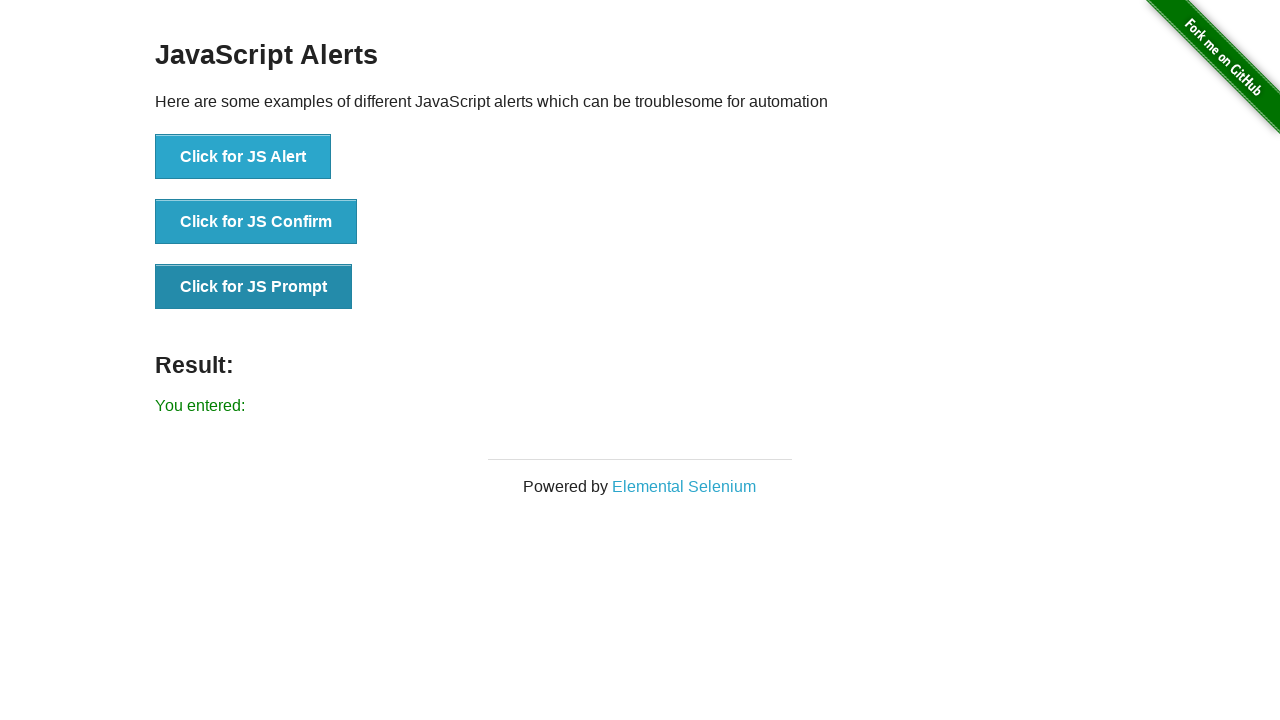

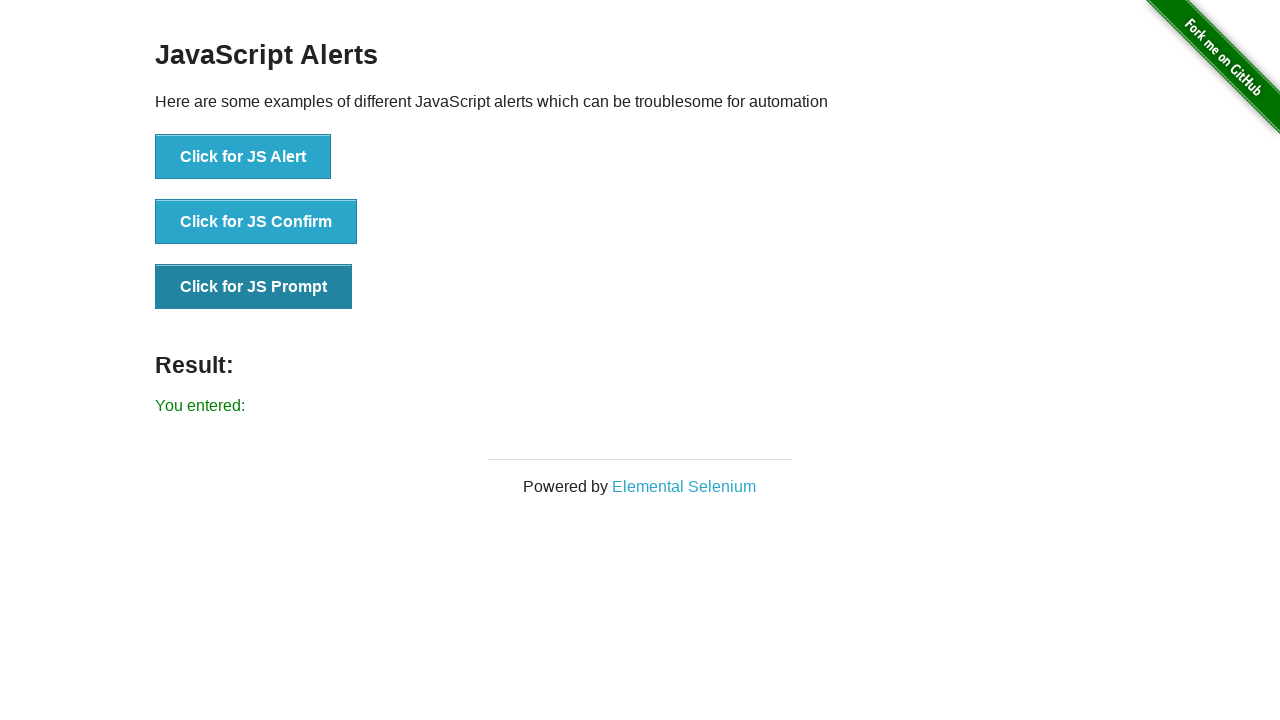